Navigates to Sun Life Global Investments website and retrieves the page's scroll height

Starting URL: https://www.sunlifeglobalinvestments.com/

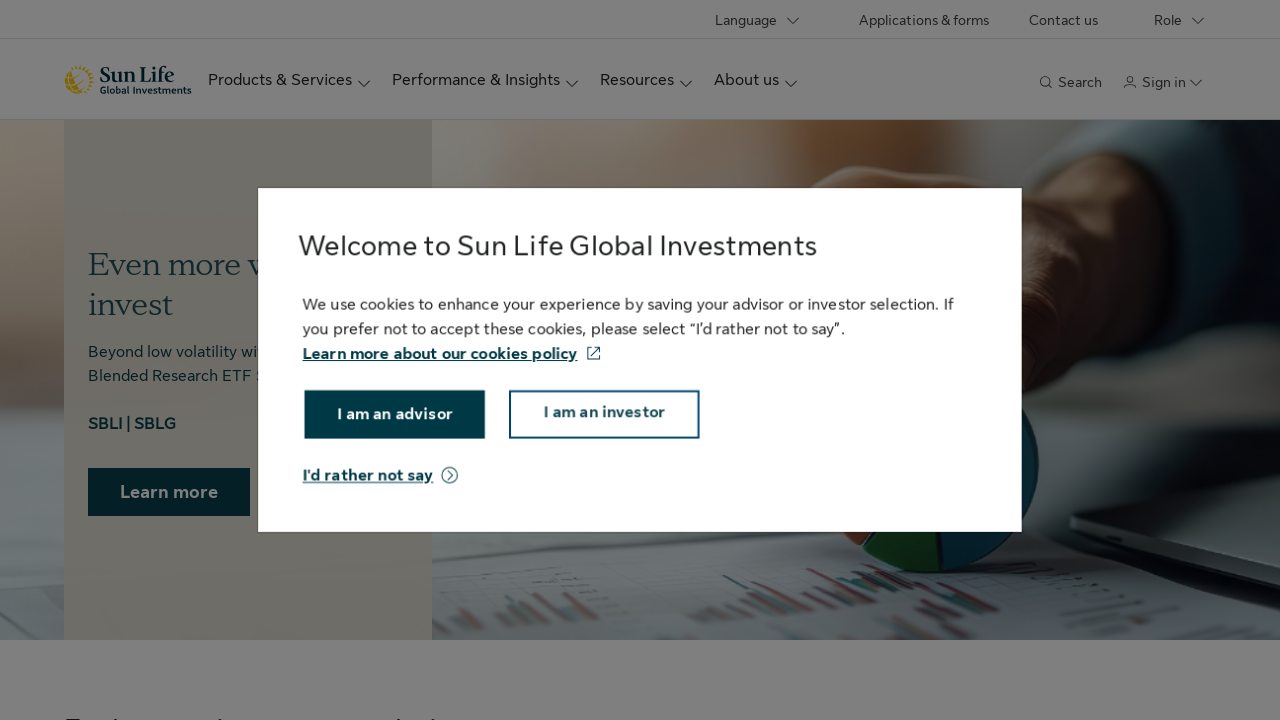

Waited 3000ms for page to fully load
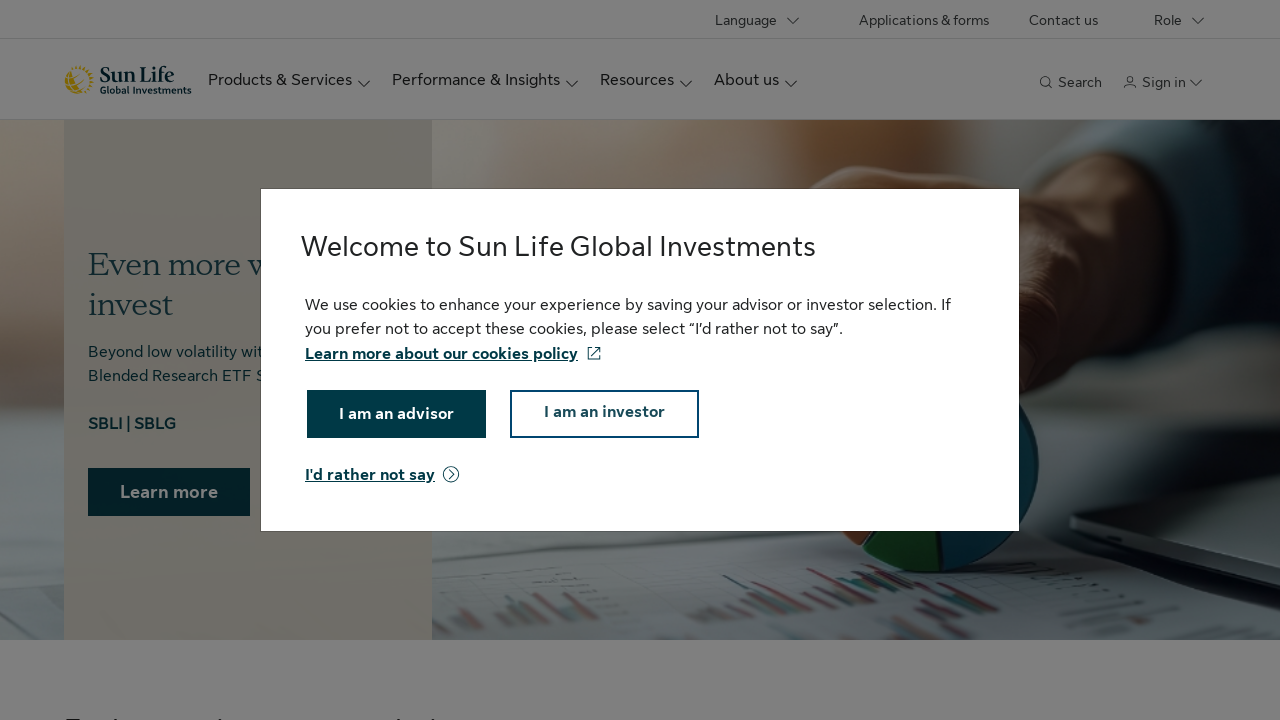

Retrieved document scroll height using JavaScript evaluation
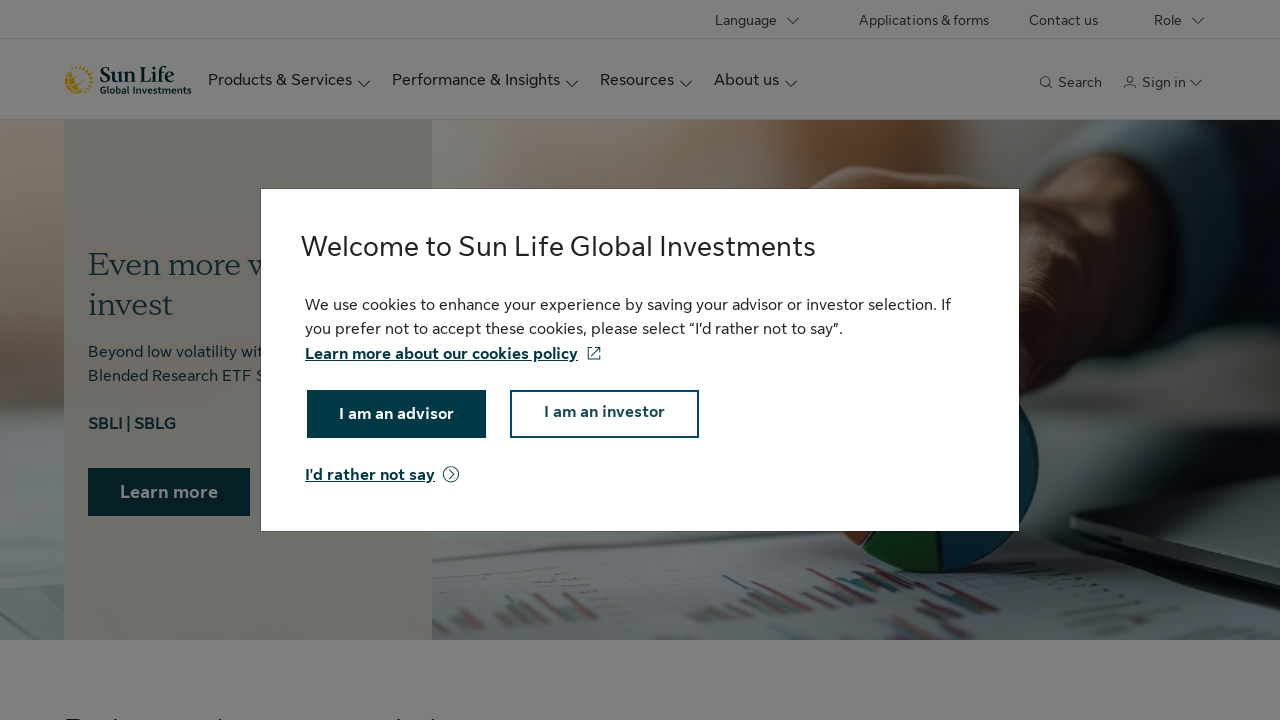

Logged document height: 4137px
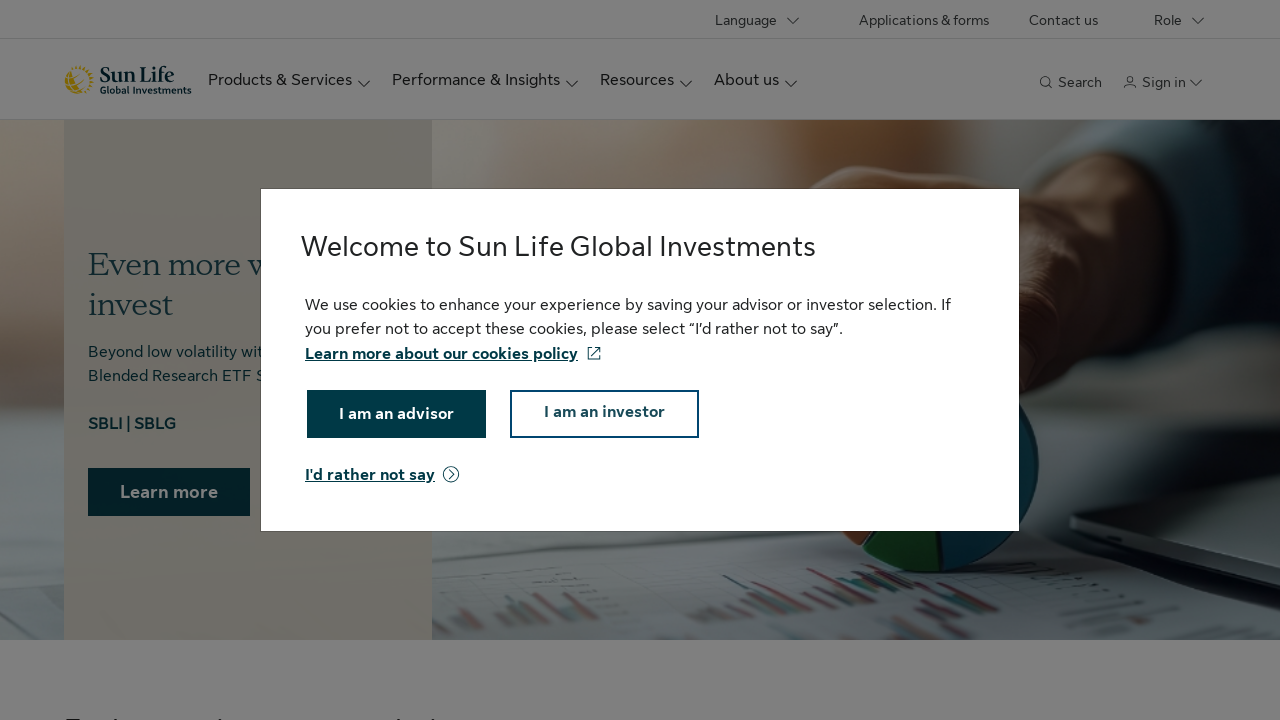

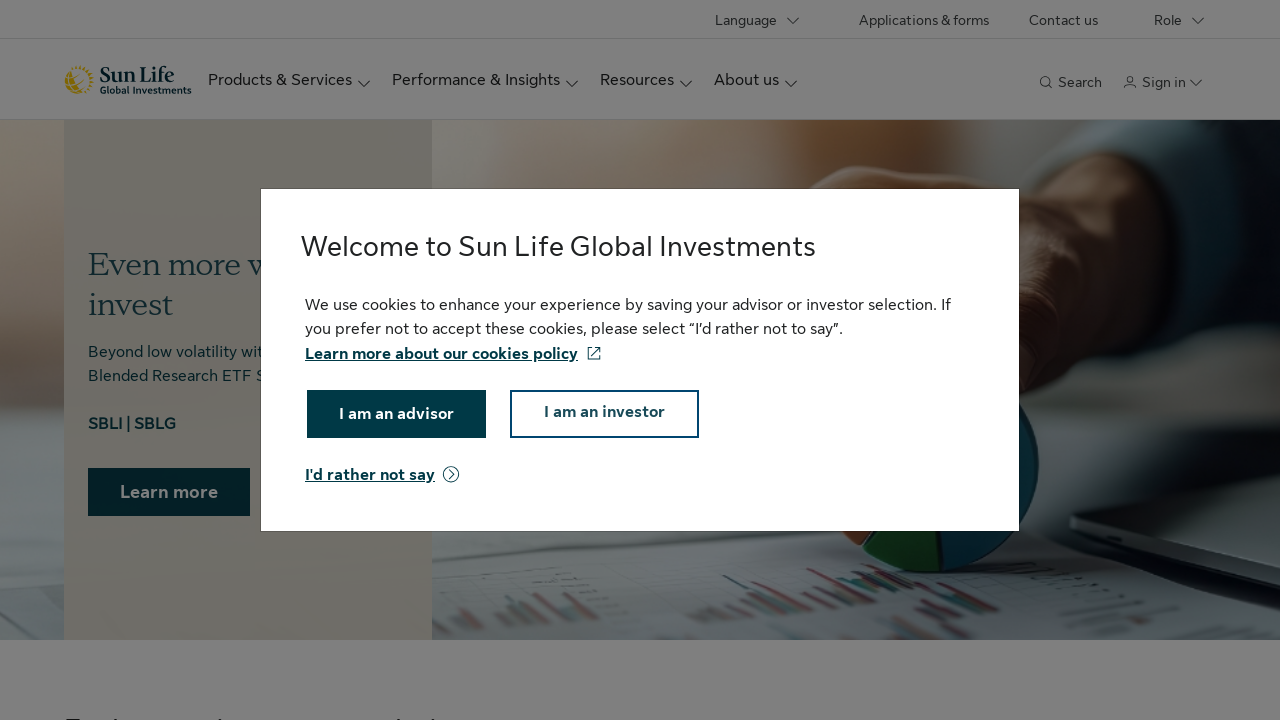